Opens the home page and verifies the page title matches the expected value for The Connected Shop website

Starting URL: https://theconnectedshop.com/

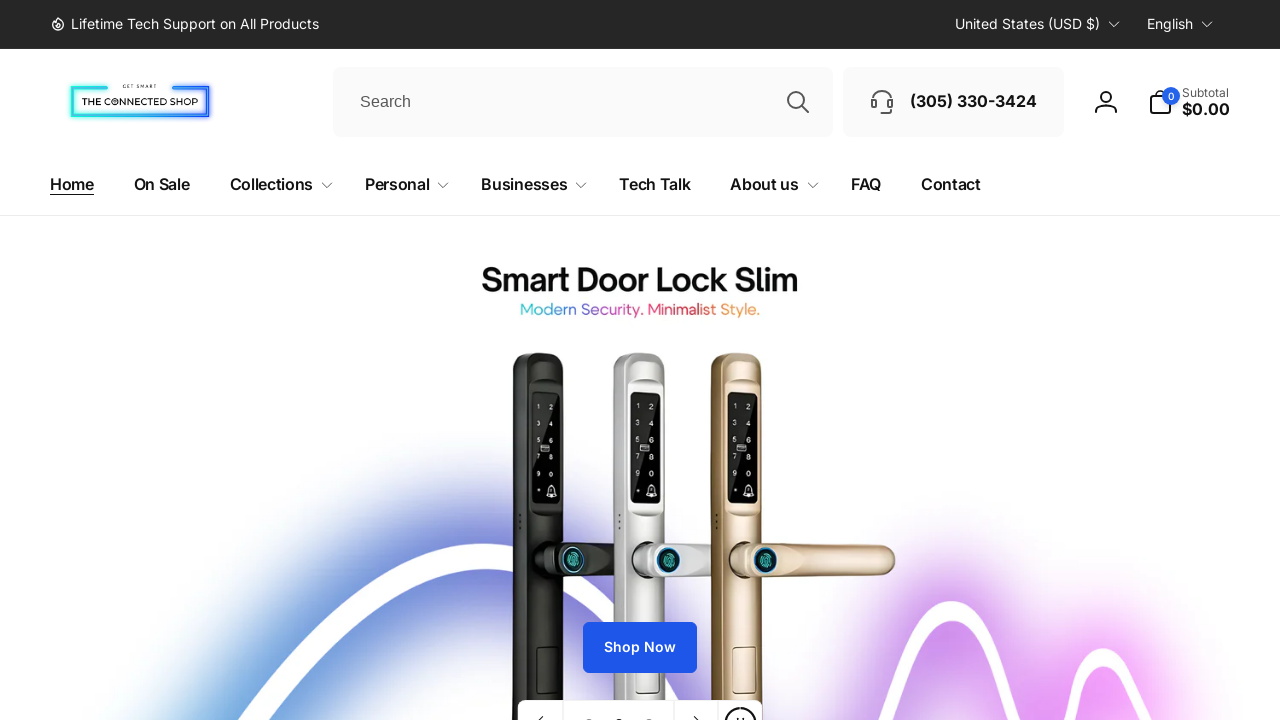

Navigated to The Connected Shop home page
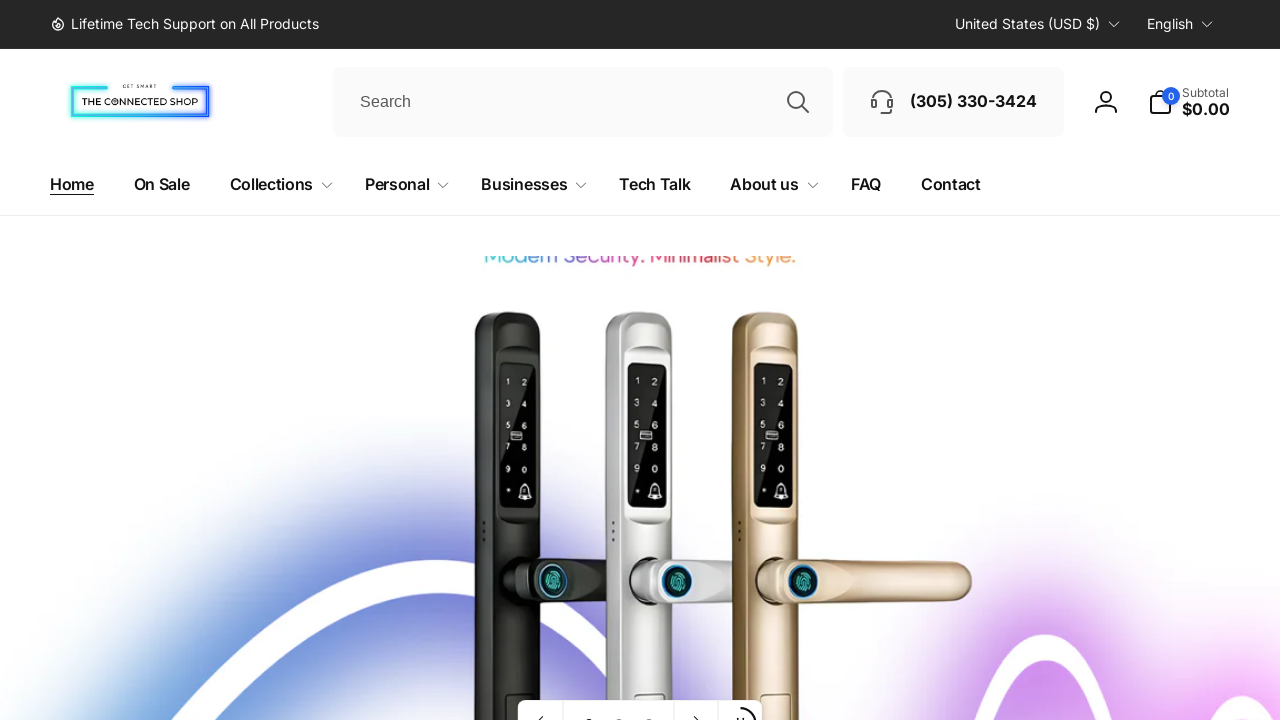

Verified page title matches expected value for The Connected Shop
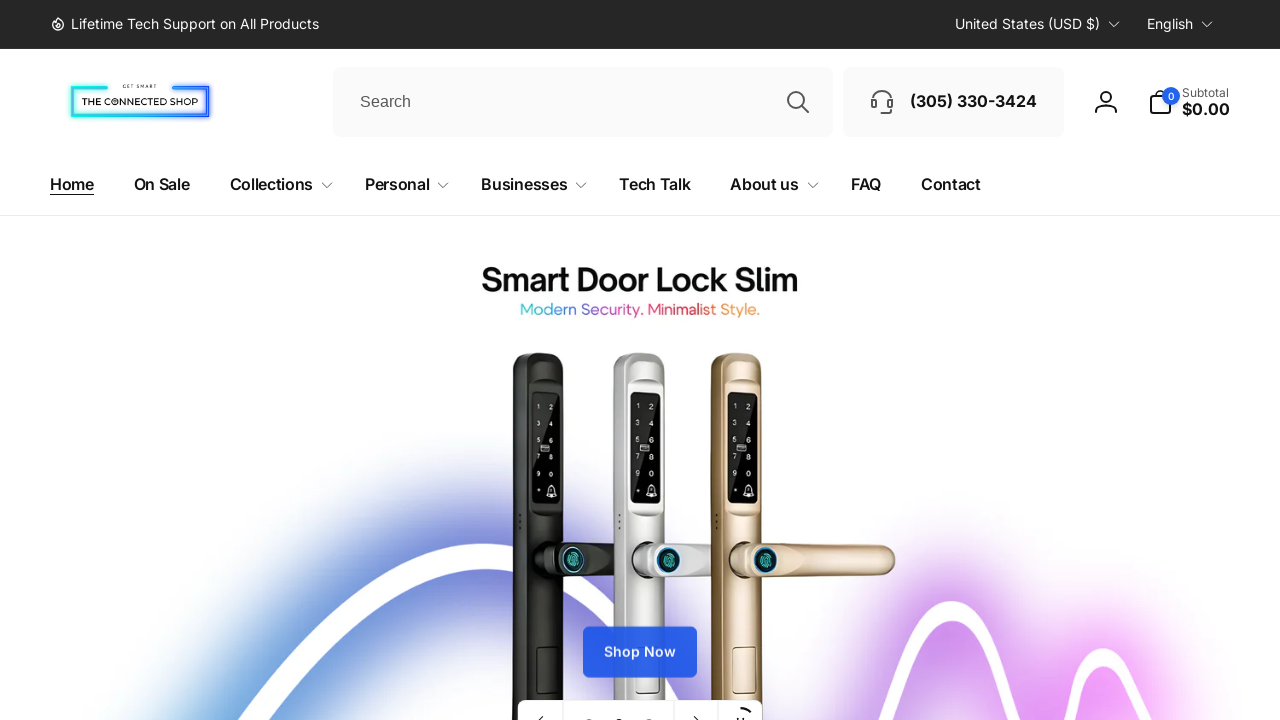

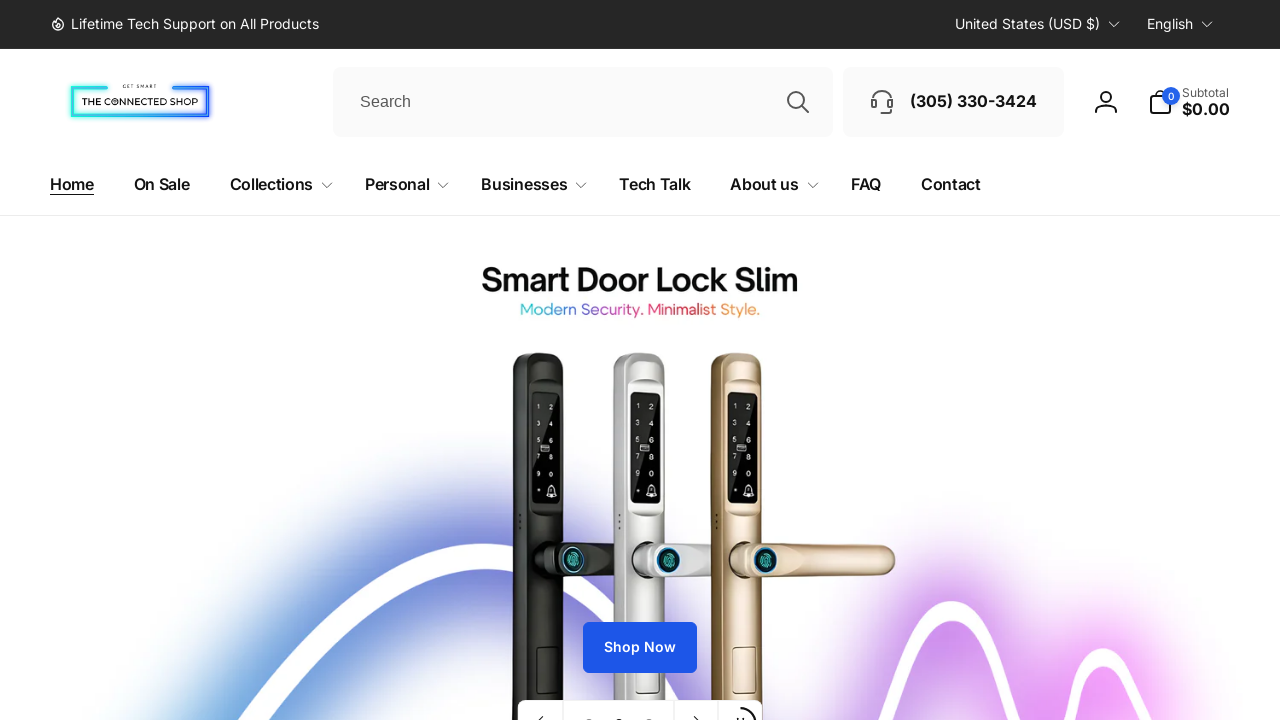